Navigates to a specific general conference talk page on scriptures.byu.edu and verifies that the page content loads correctly, including the talk header, title, and body paragraphs.

Starting URL: https://scriptures.byu.edu/#:t2

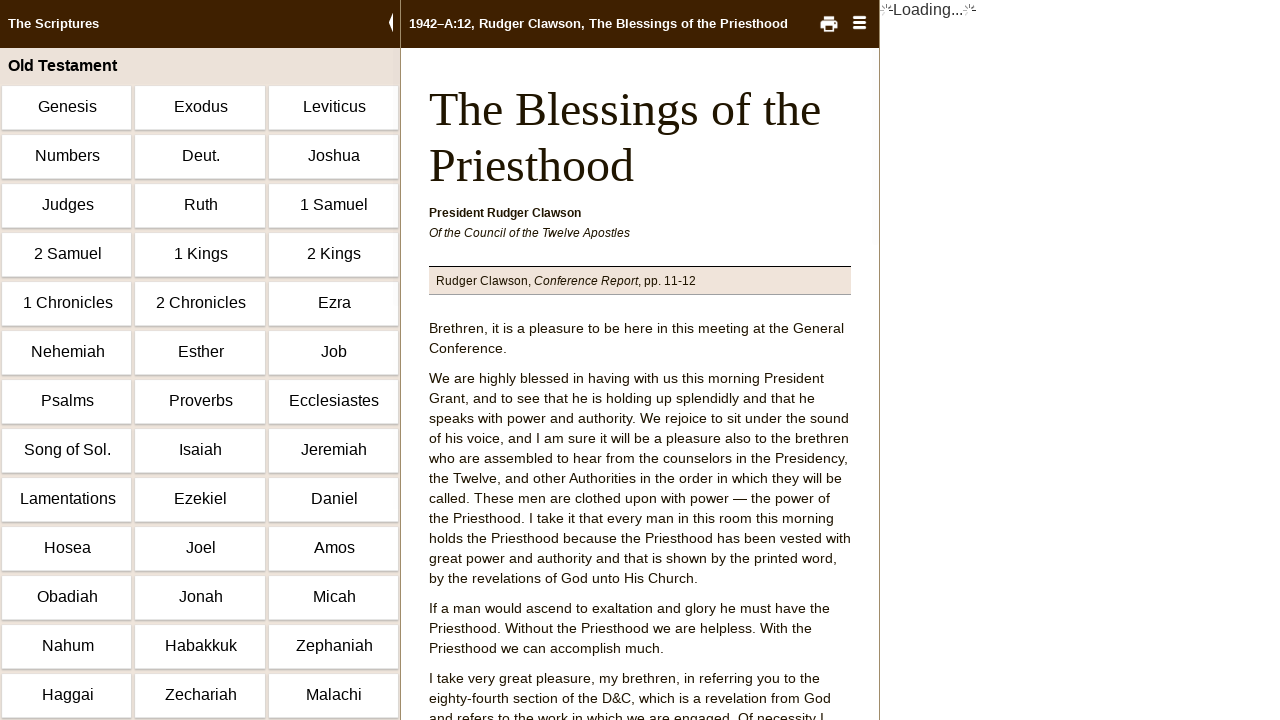

Main content column (#centercolumn) loaded
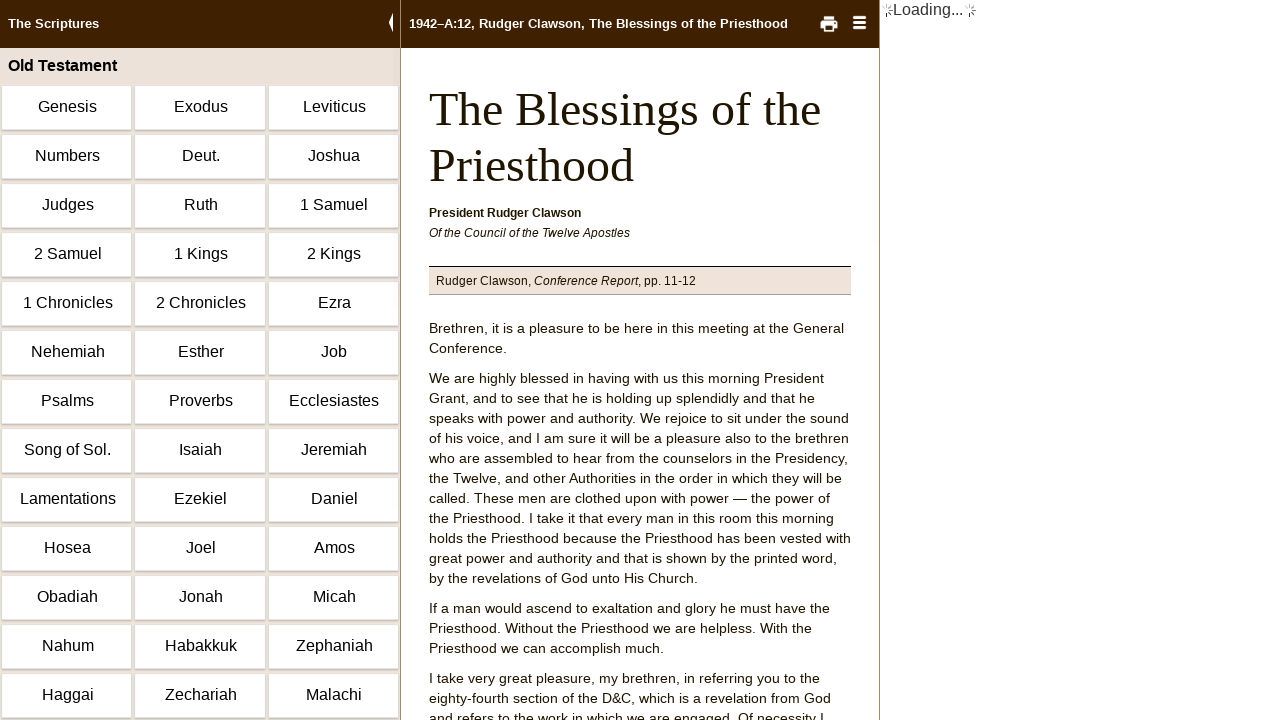

Talk header (.gchead) element is present
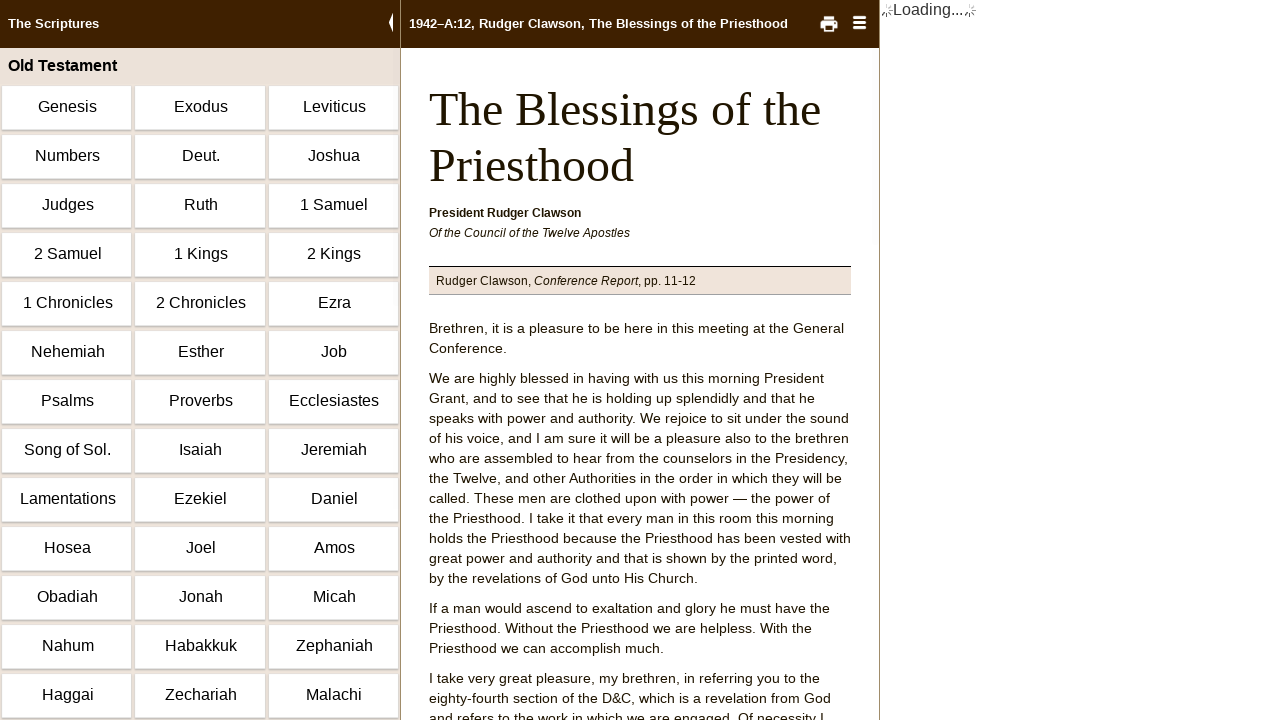

Talk title (.gctitle) element is present
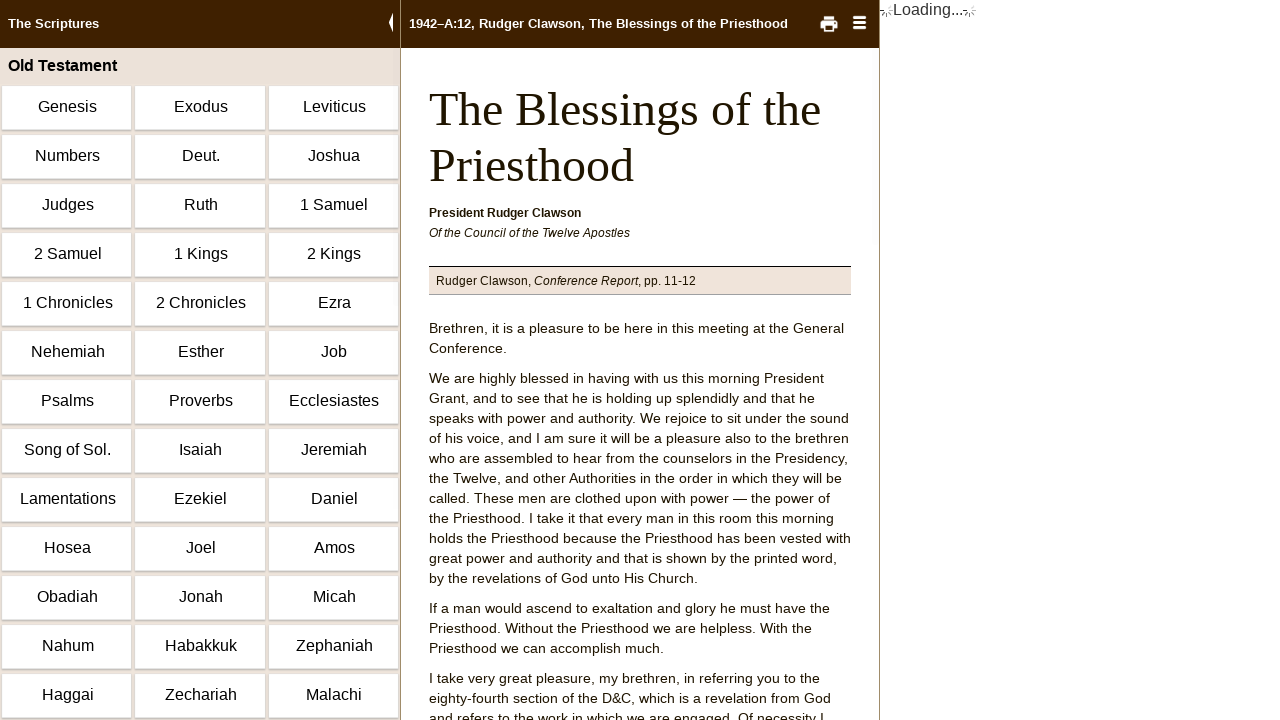

Talk body paragraphs (.gcbody) element is present
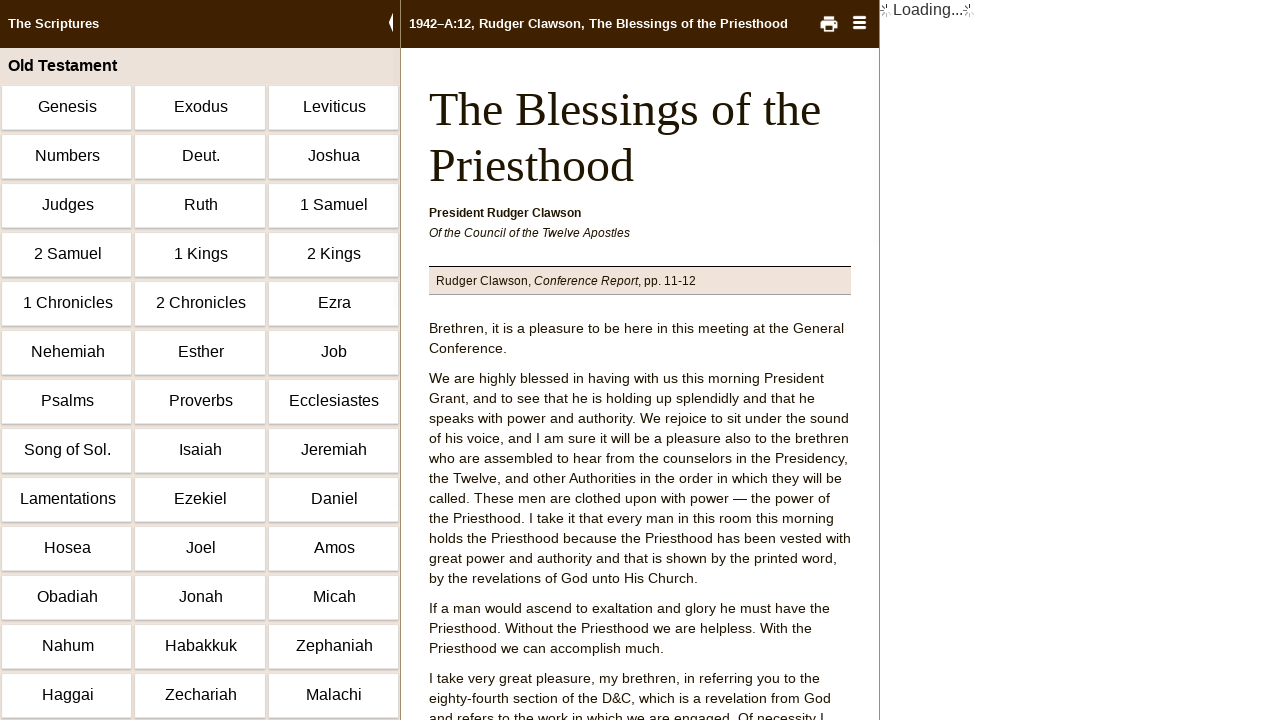

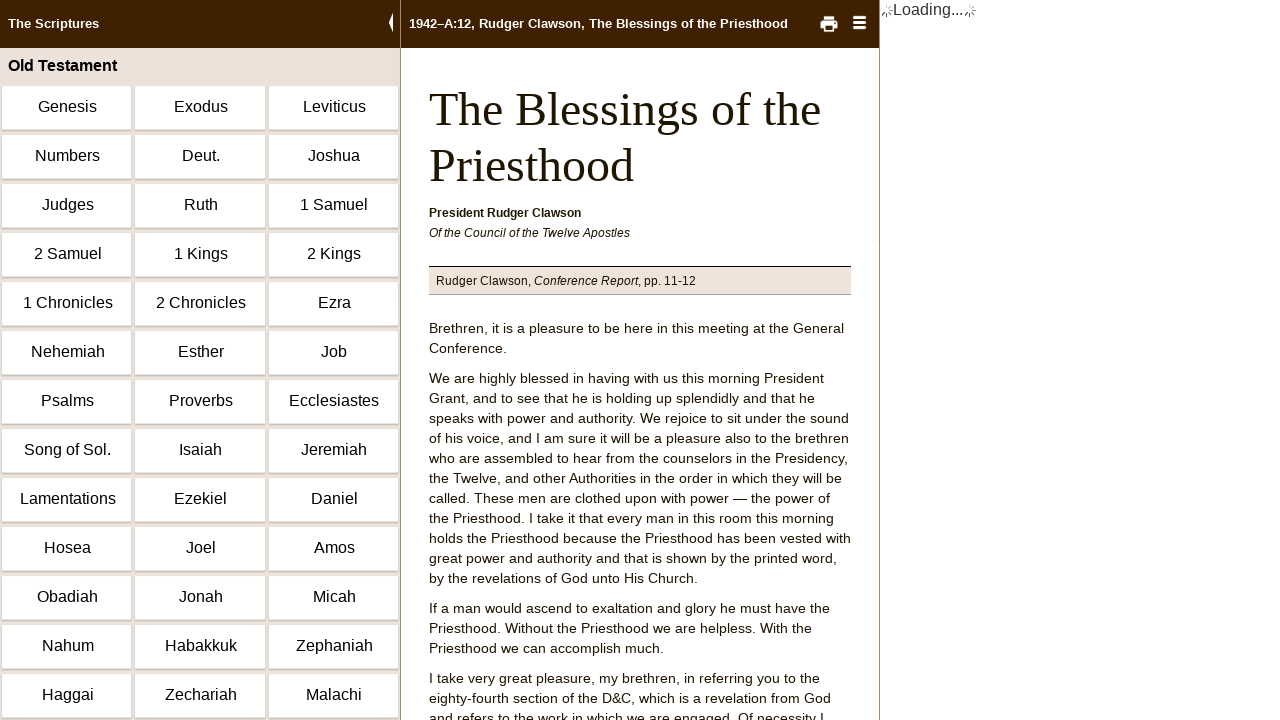